Tests text input functionality by entering text into an edit field and clicking a button to verify the button text updates

Starting URL: http://uitestingplayground.com/home

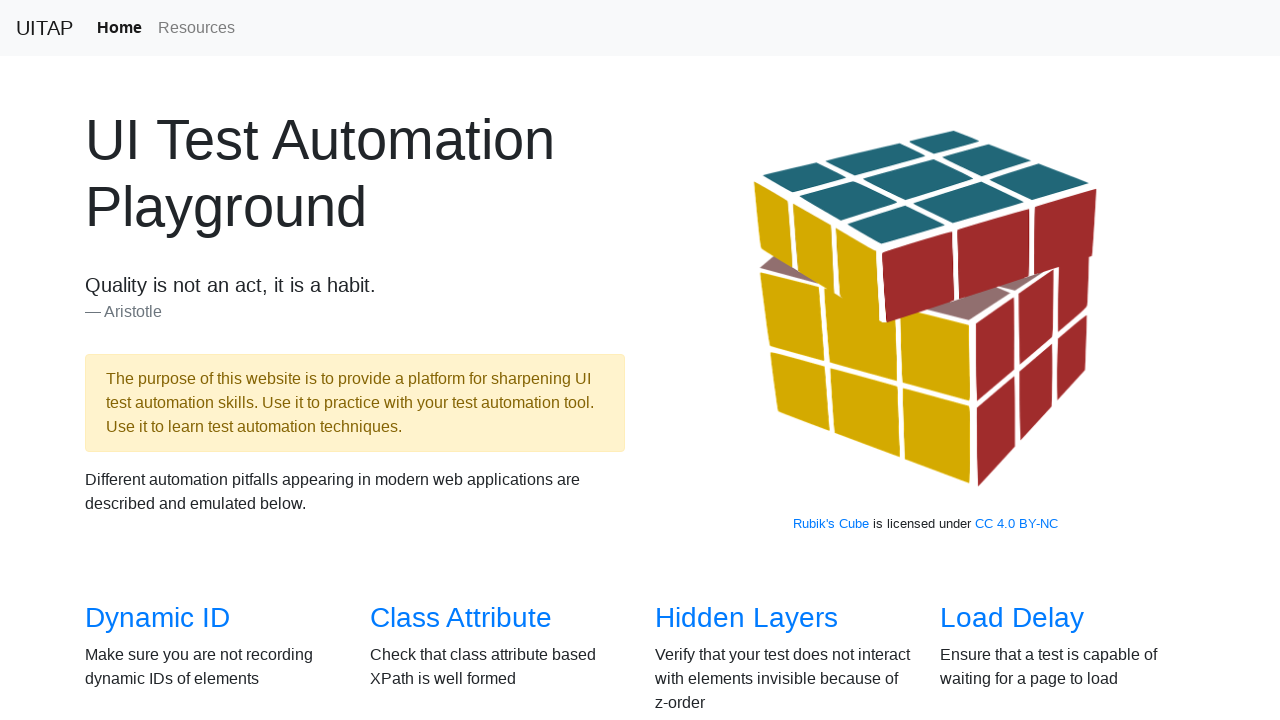

Clicked on Text Input page link at (1002, 360) on xpath=//*[@id="overview"]/div/div[2]/div[4]/h3/a
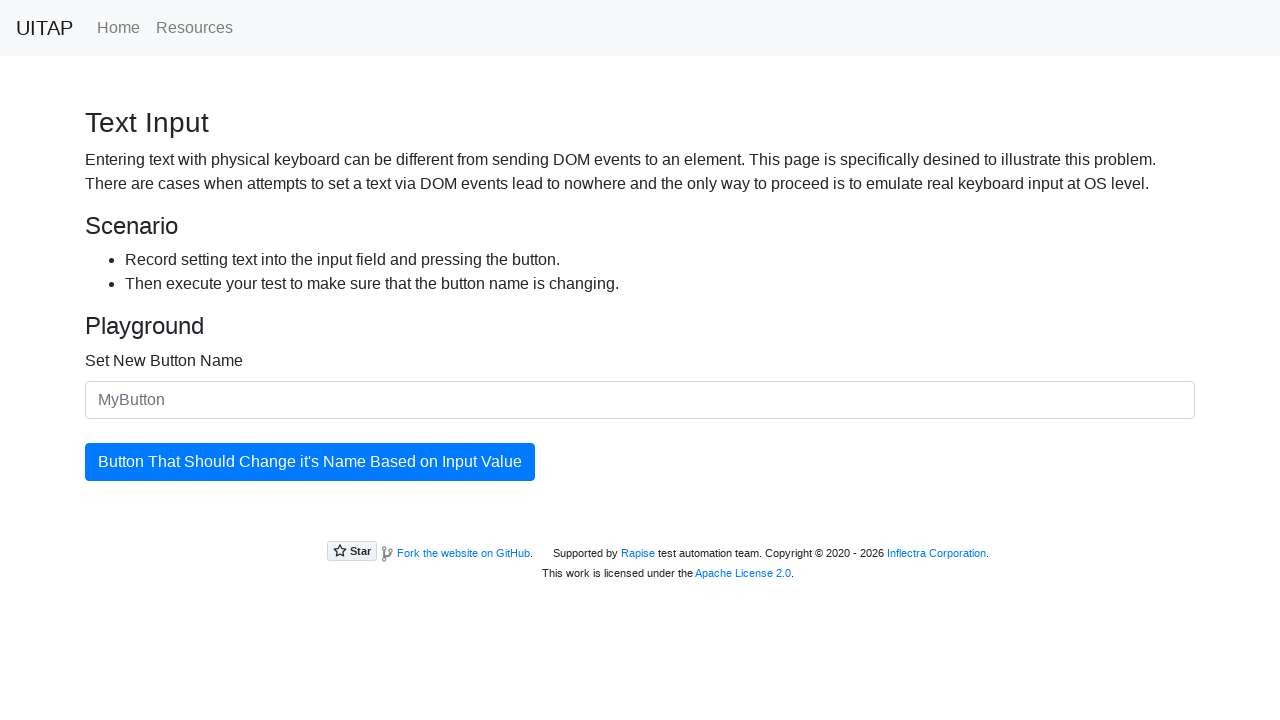

Entered 'Test123321' into the input field on #newButtonName
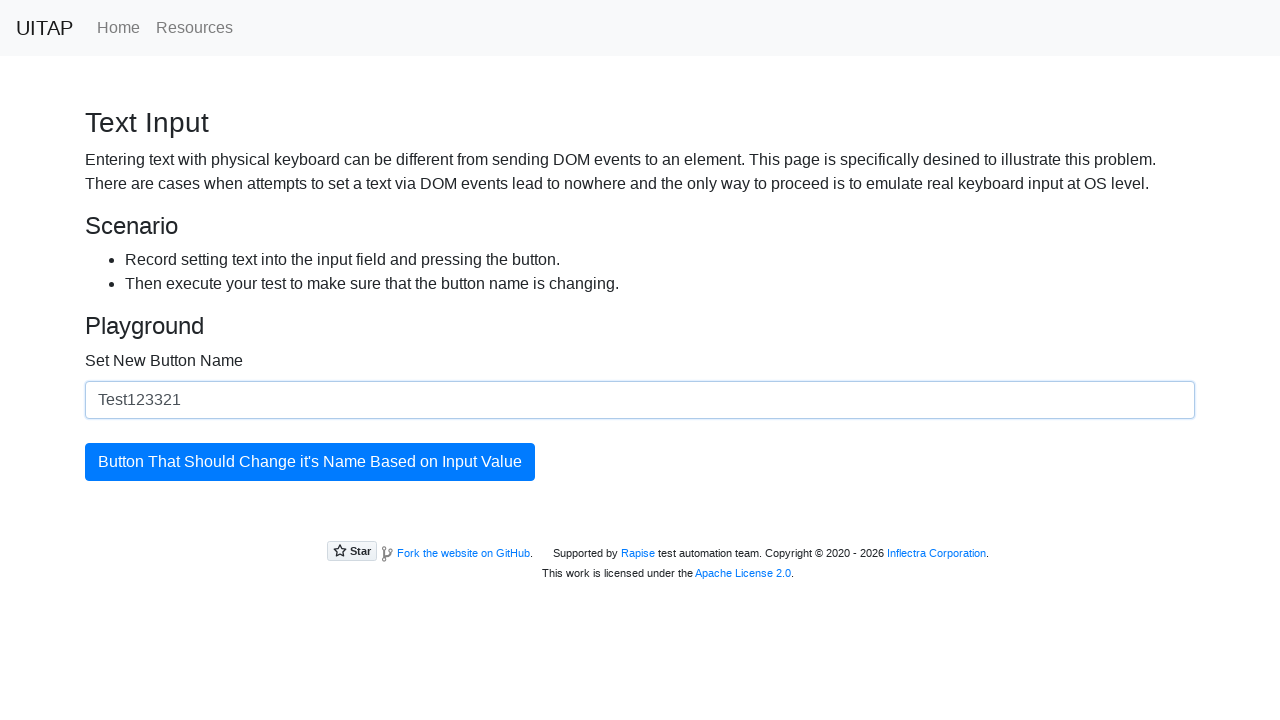

Clicked the updatingButton to apply the new text at (310, 462) on #updatingButton
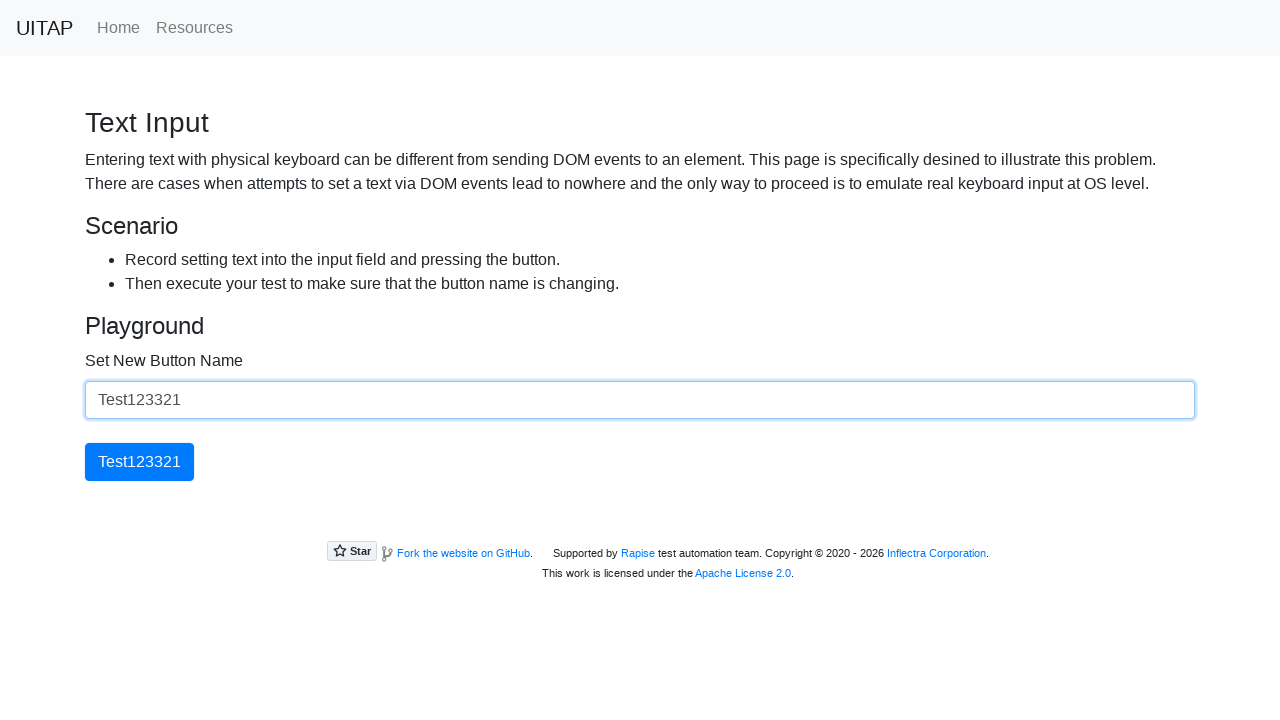

Verified button text was successfully updated to 'Test123321'
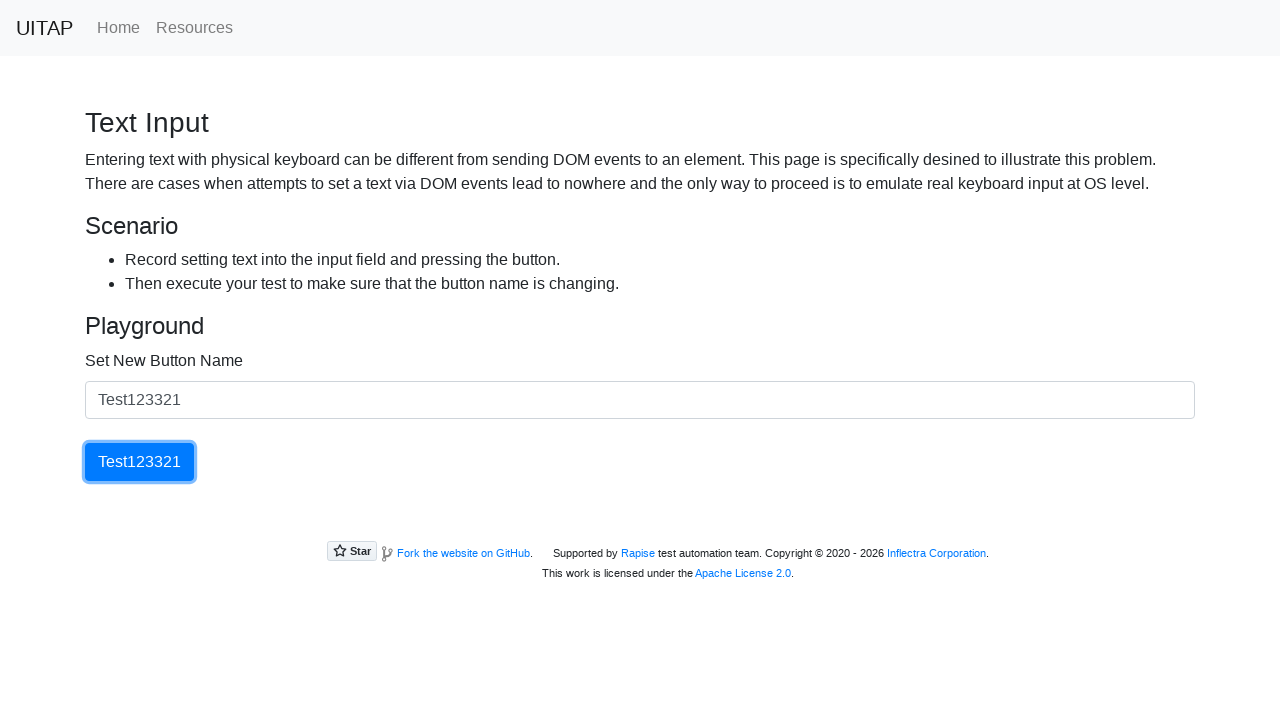

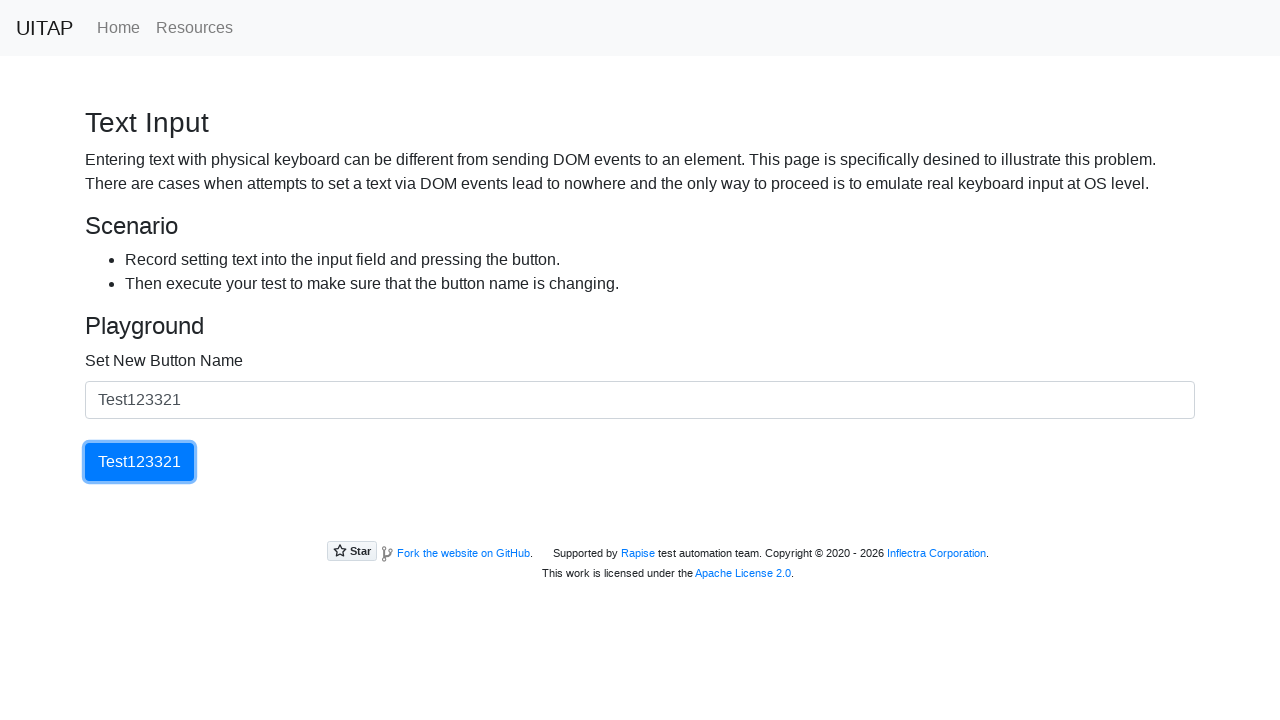